Navigates to an automation practice page, scrolls down to the footer section, and verifies footer links are present

Starting URL: https://www.rahulshettyacademy.com/AutomationPractice/

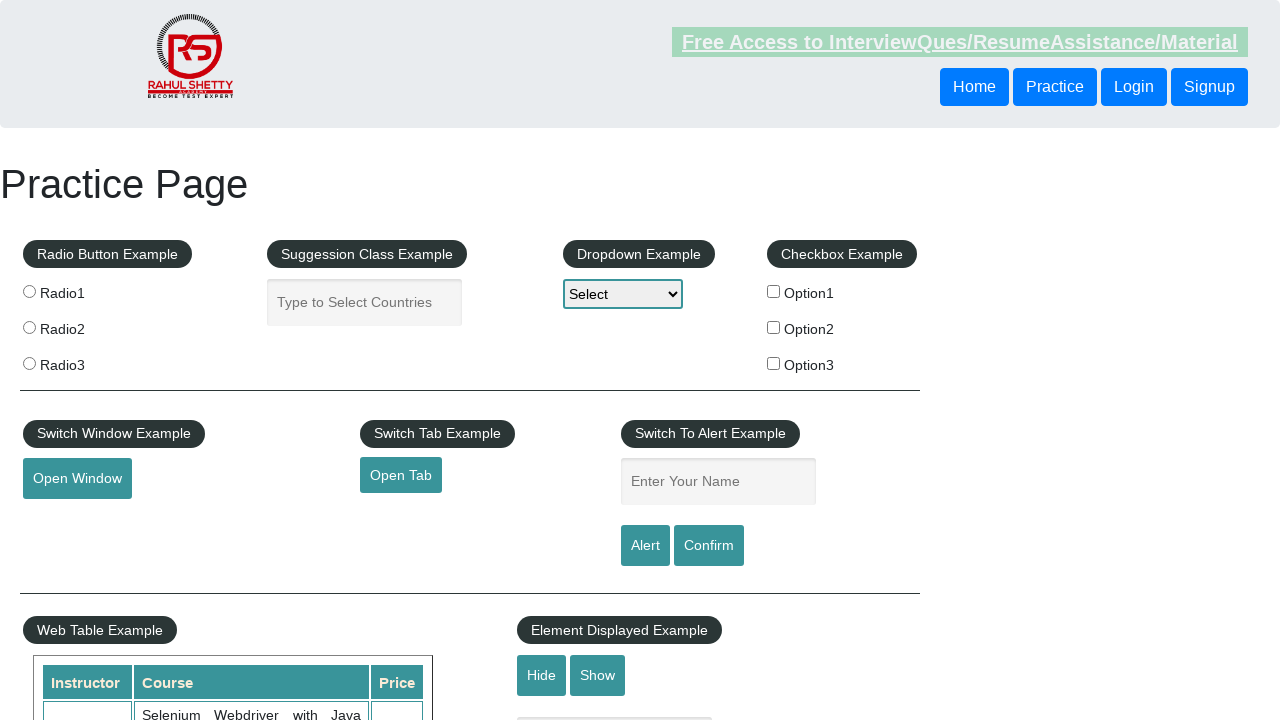

Navigated to automation practice page
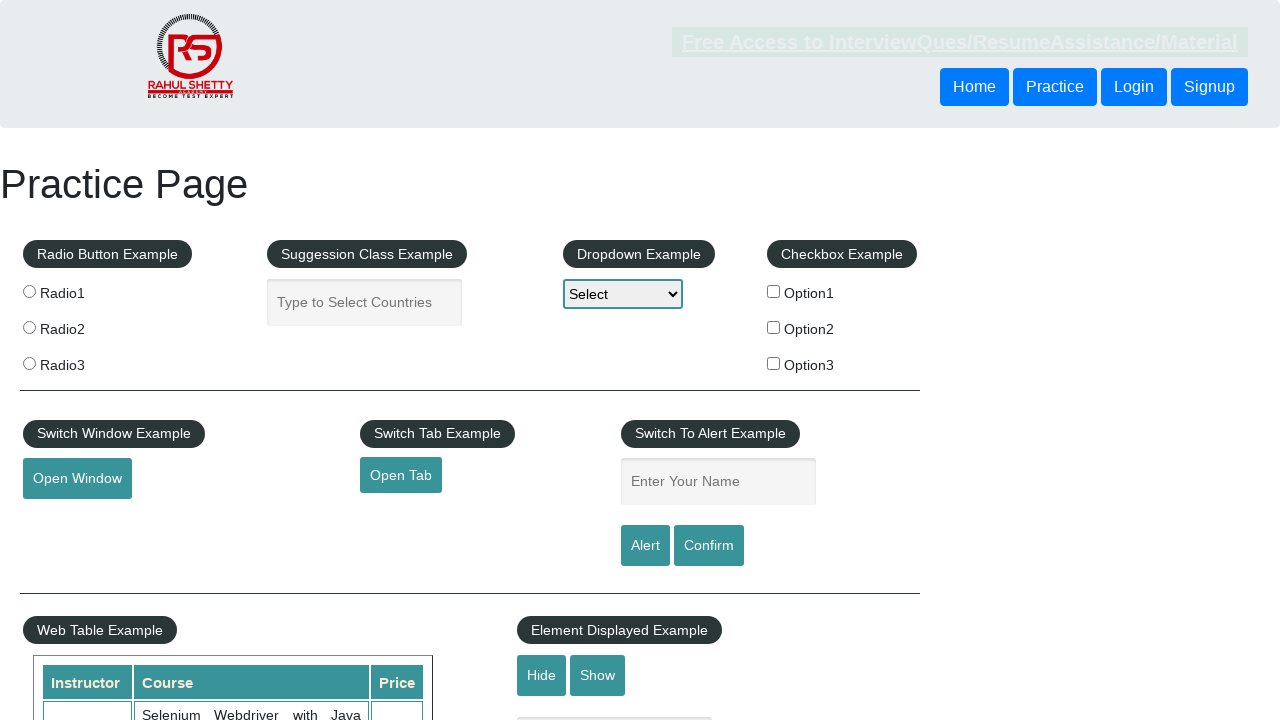

Scrolled down to footer section
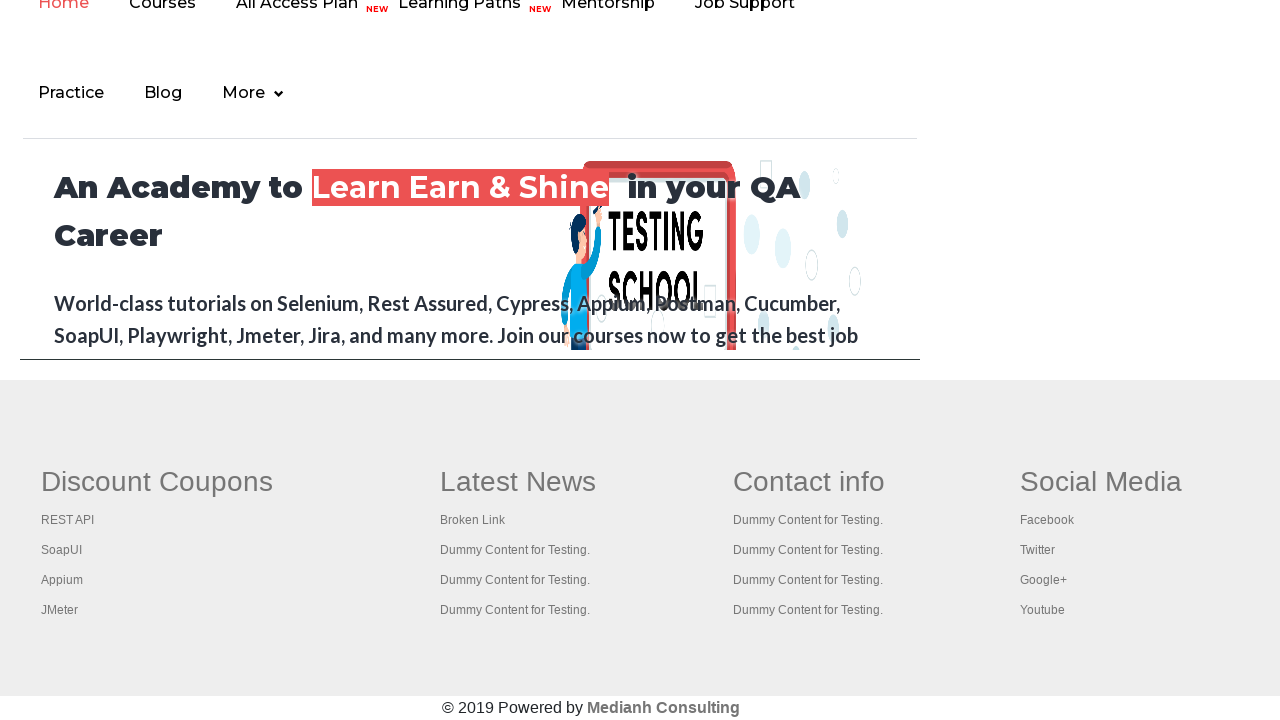

Footer links became visible
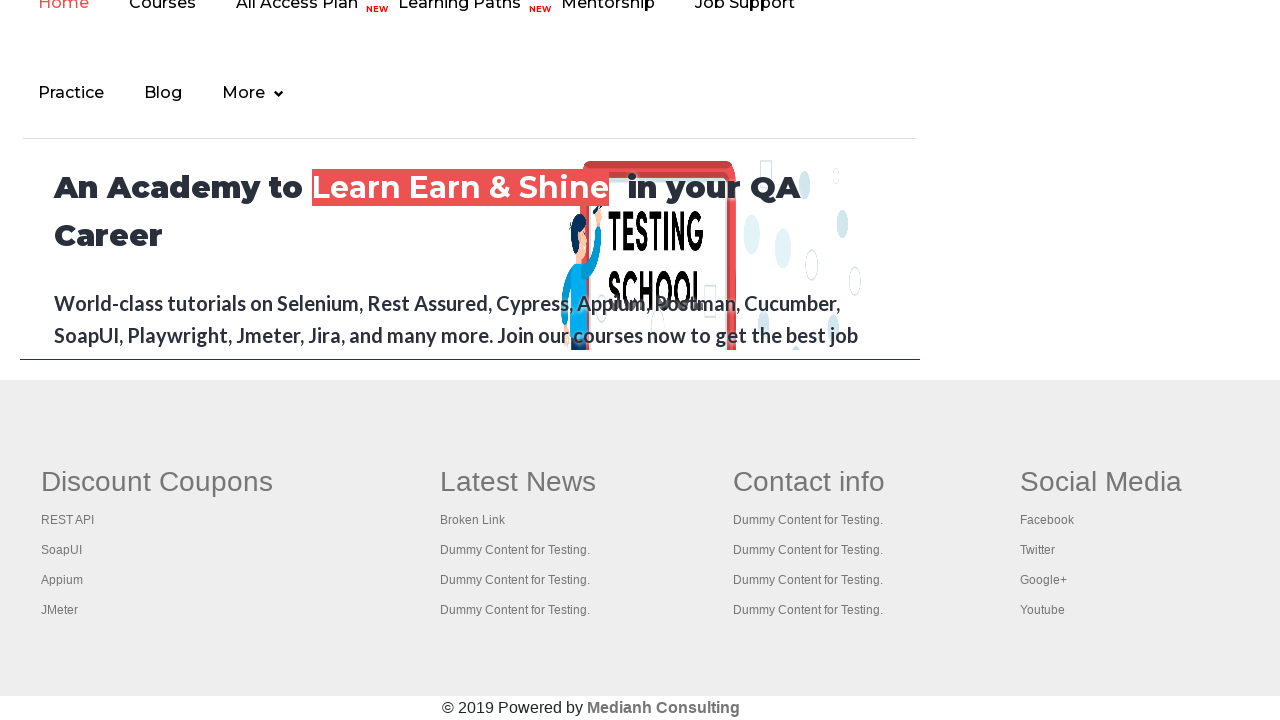

Located 20 footer links
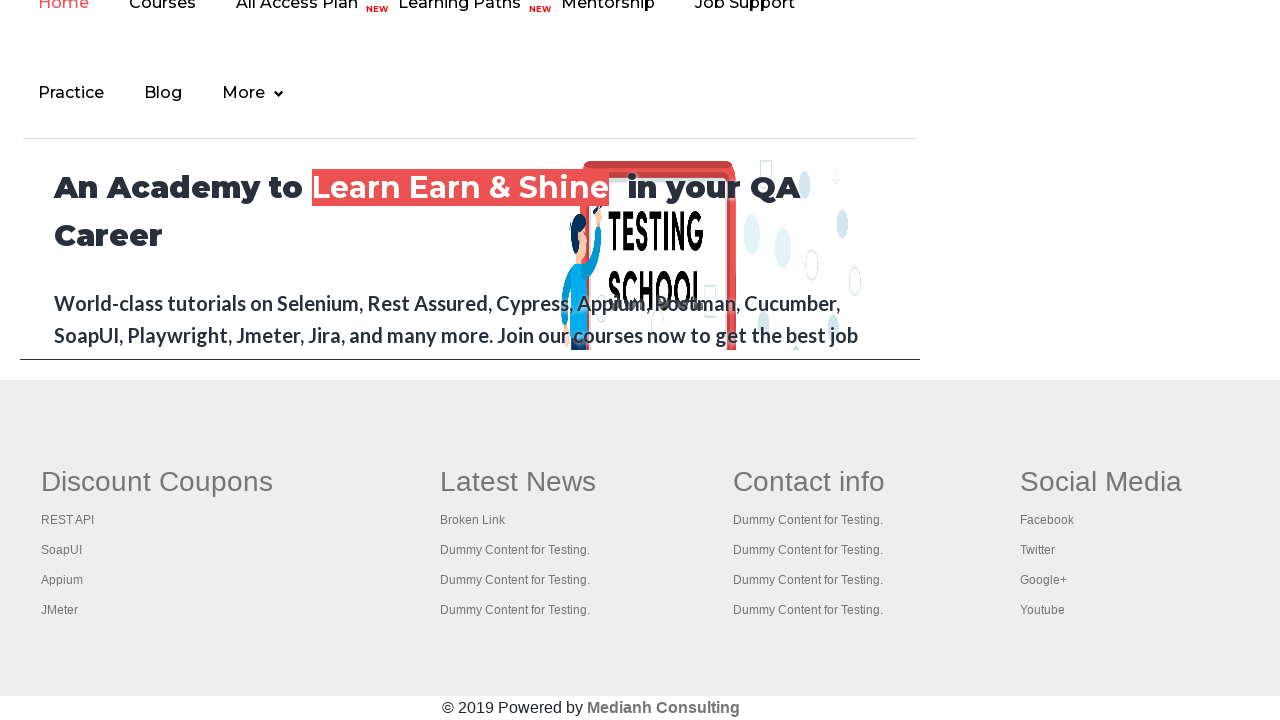

Verified that footer links are present
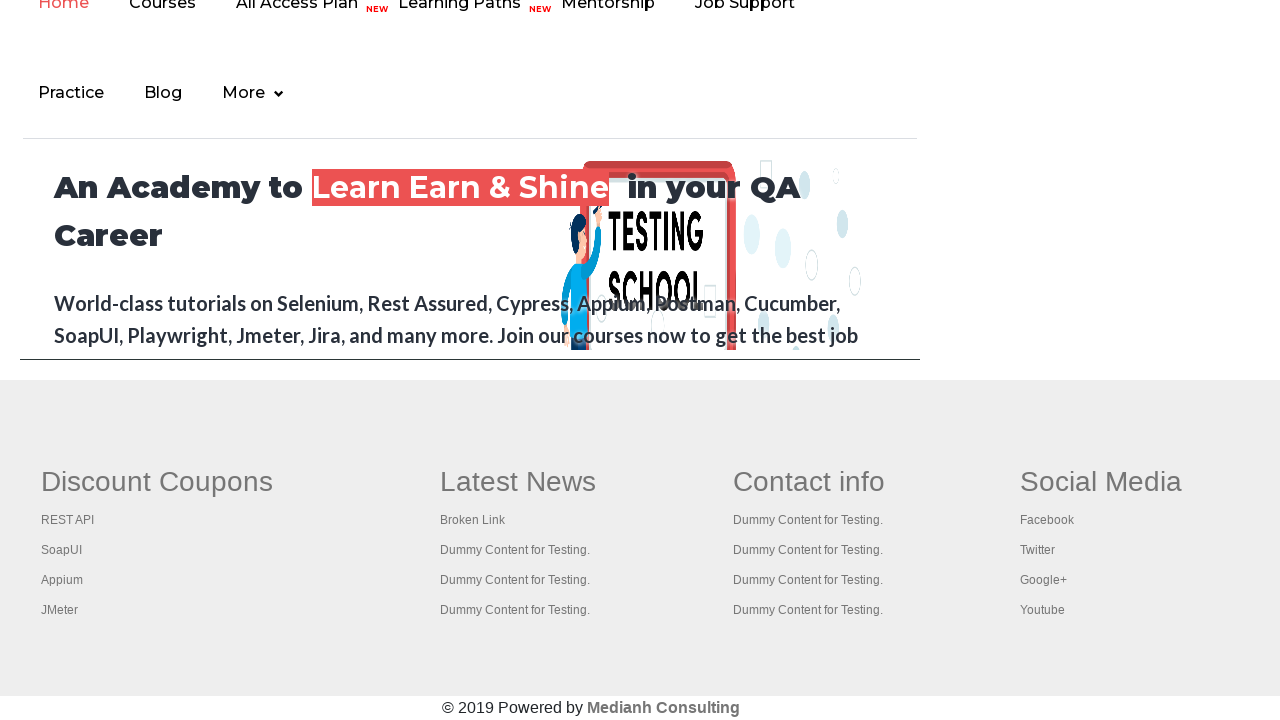

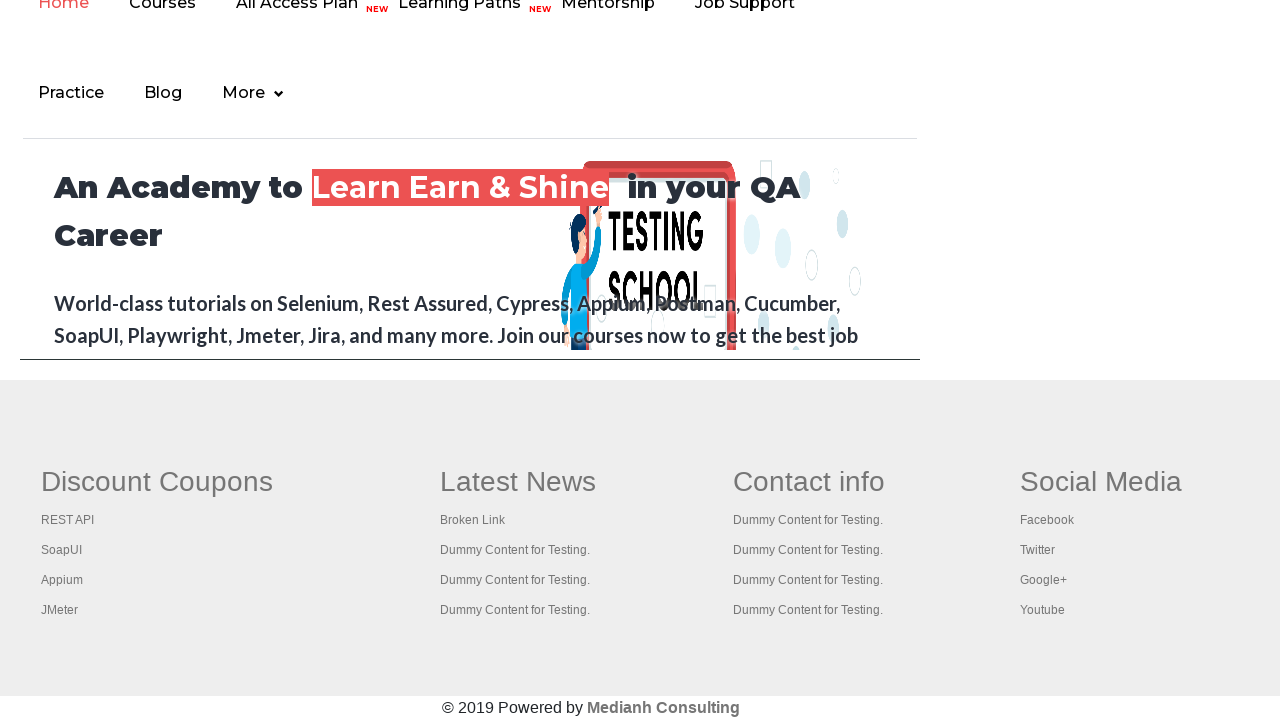